Navigates to Python.org homepage, verifies the page title contains "Python", clicks the search submit button, and verifies no "No results found" message appears on the page.

Starting URL: https://www.python.org

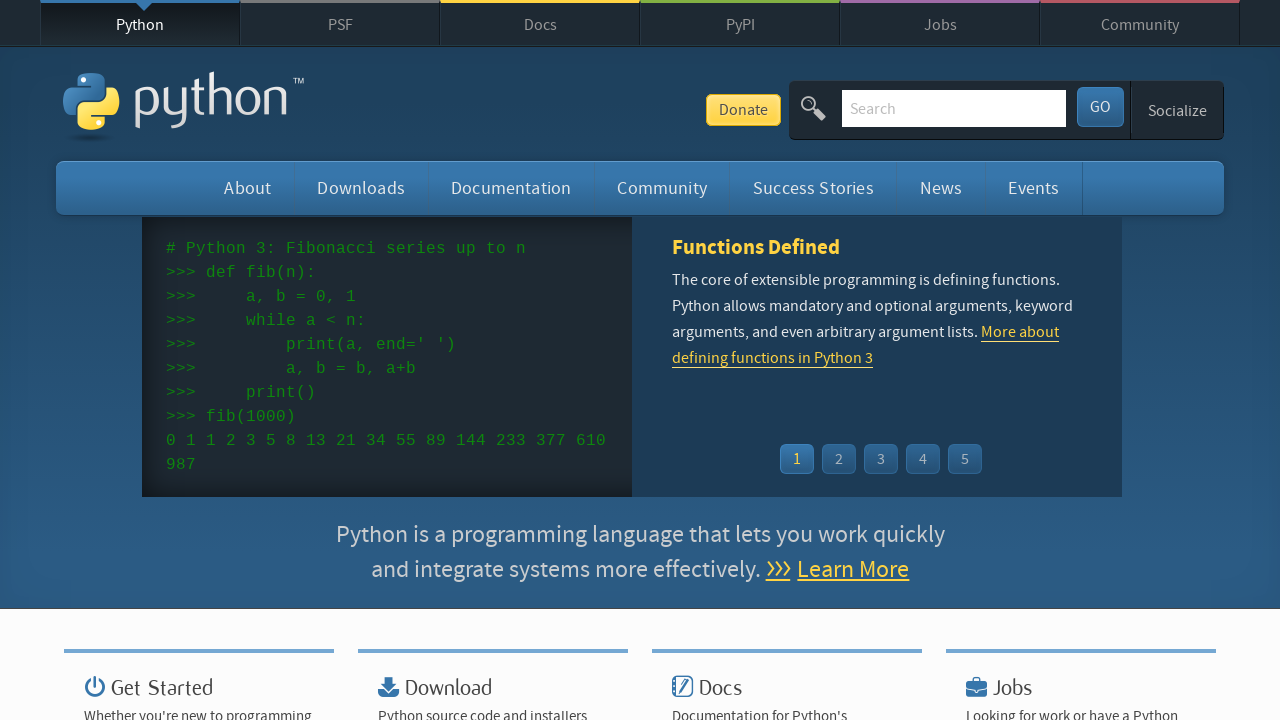

Navigated to Python.org homepage
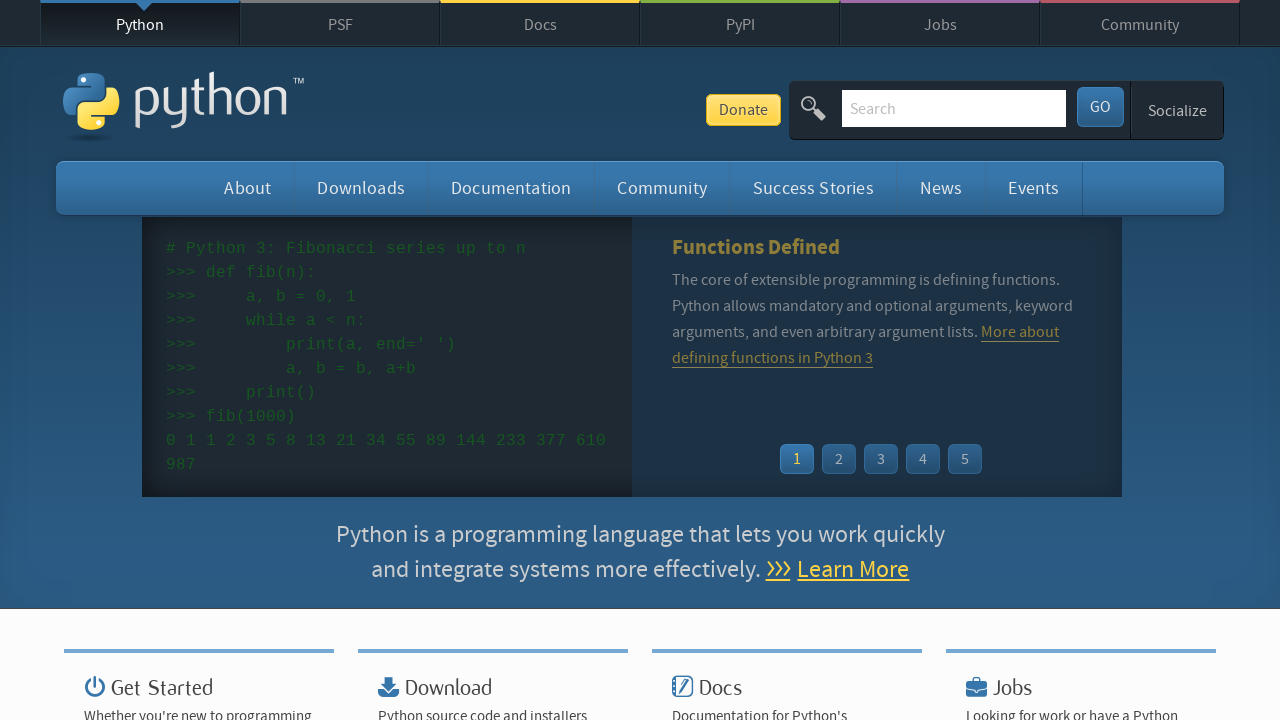

Verified page title contains 'Python'
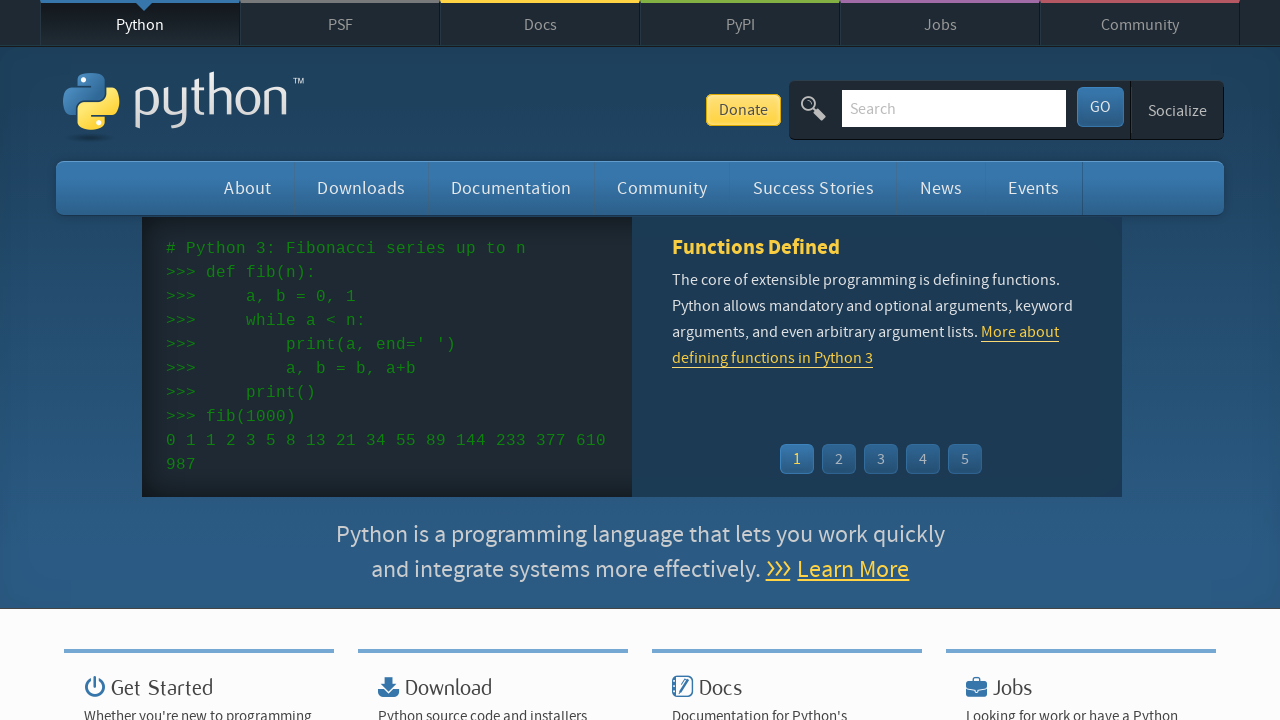

Clicked search submit button at (1100, 107) on [name='submit']
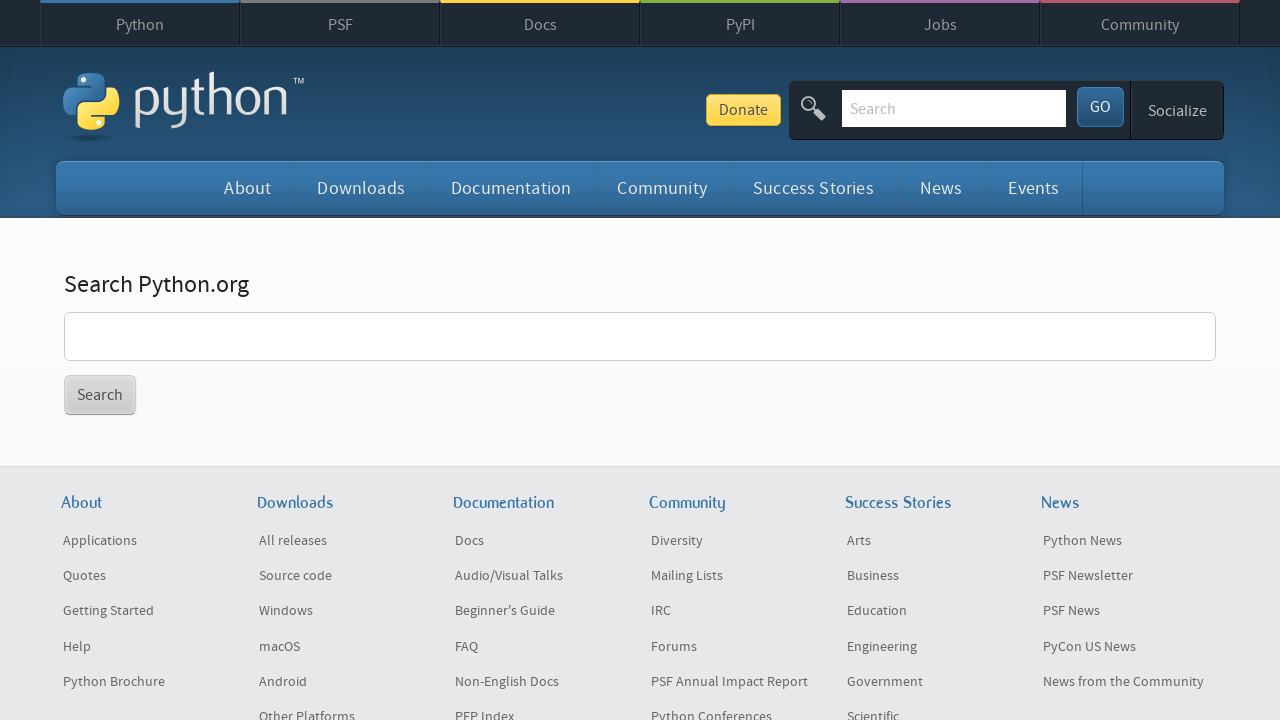

Verified no 'No results found' message appears on the page
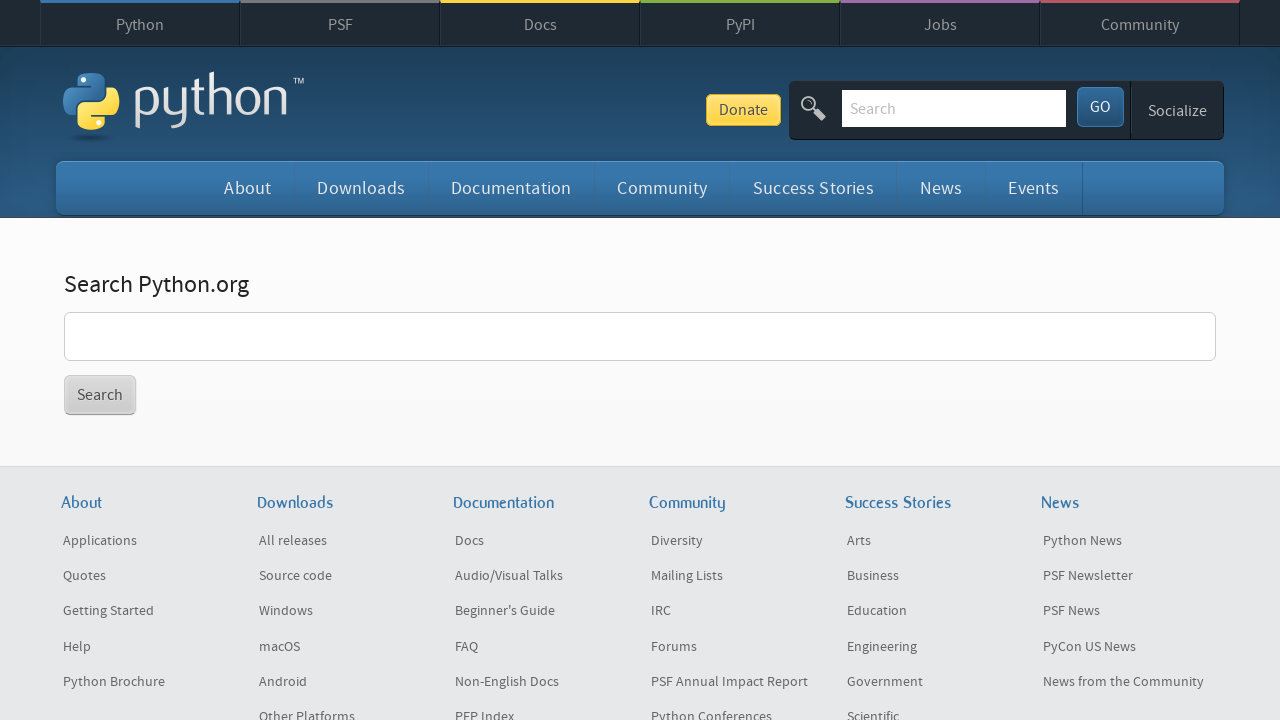

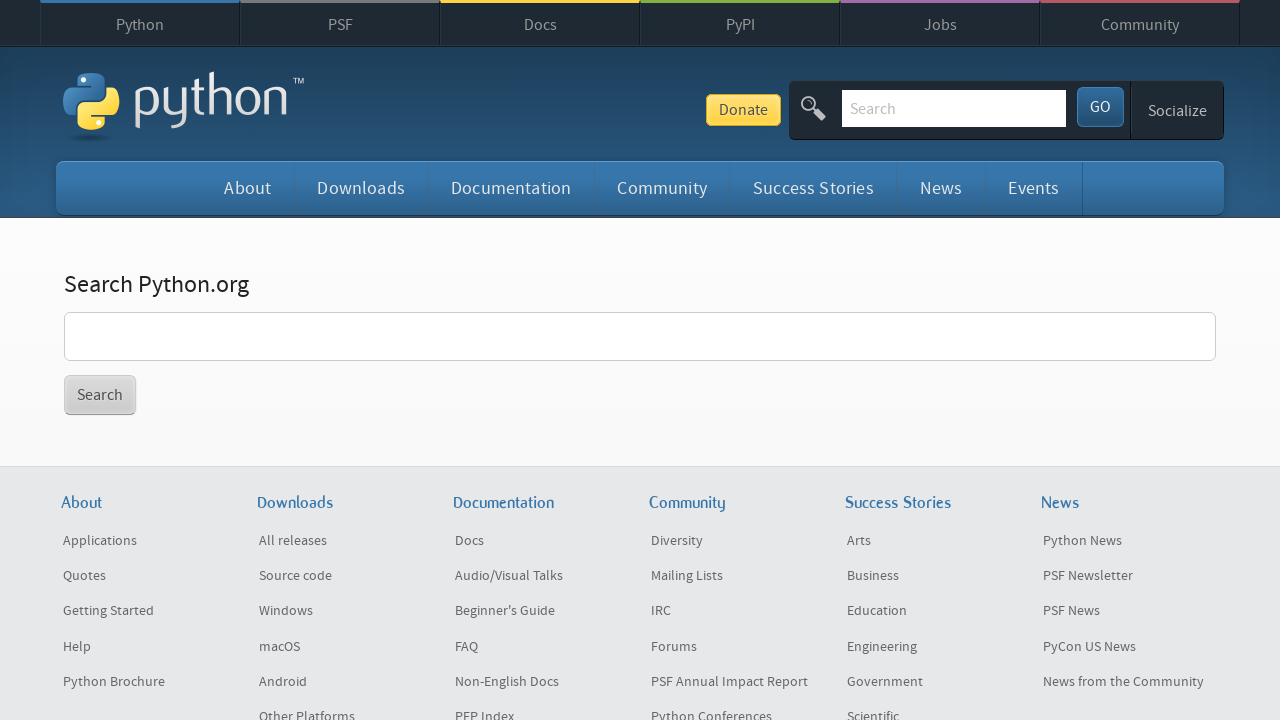